Tests page scrolling and navigation interactions on the Selenium website, including scrolling down and up, clicking on Downloads link, and performing a right-click context menu action

Starting URL: https://www.selenium.dev/

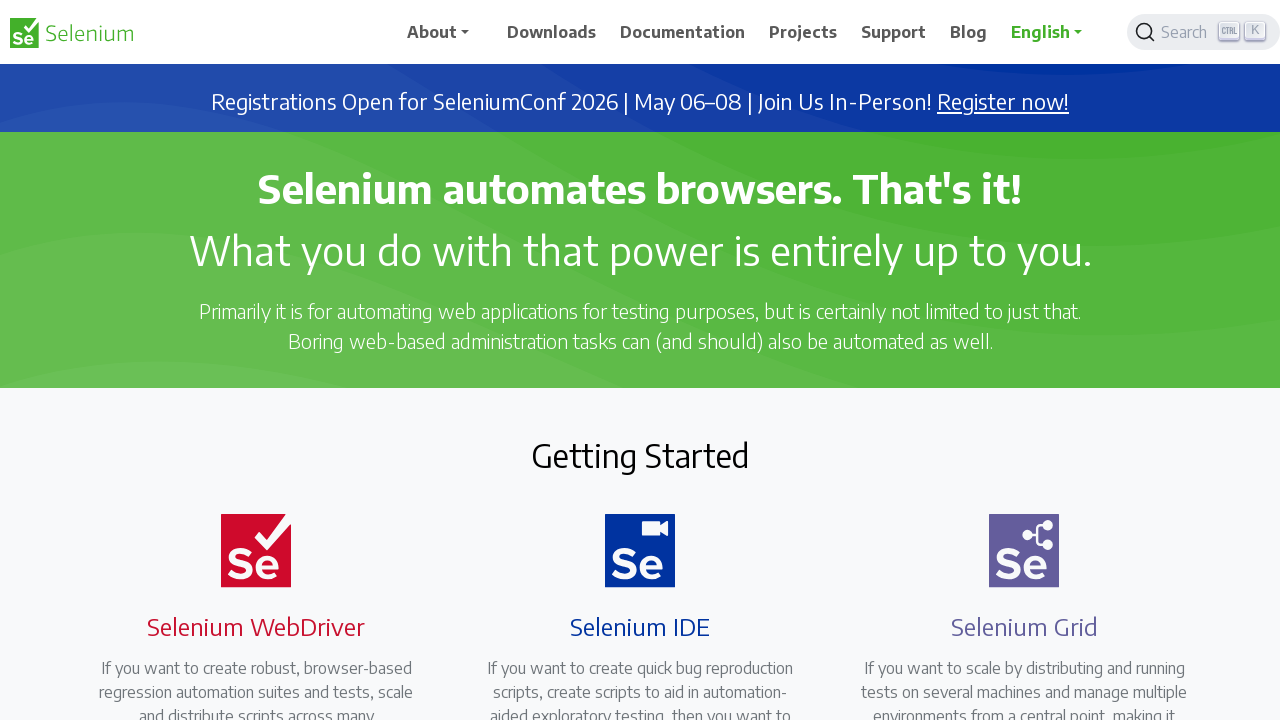

Scrolled page down using PageDown key
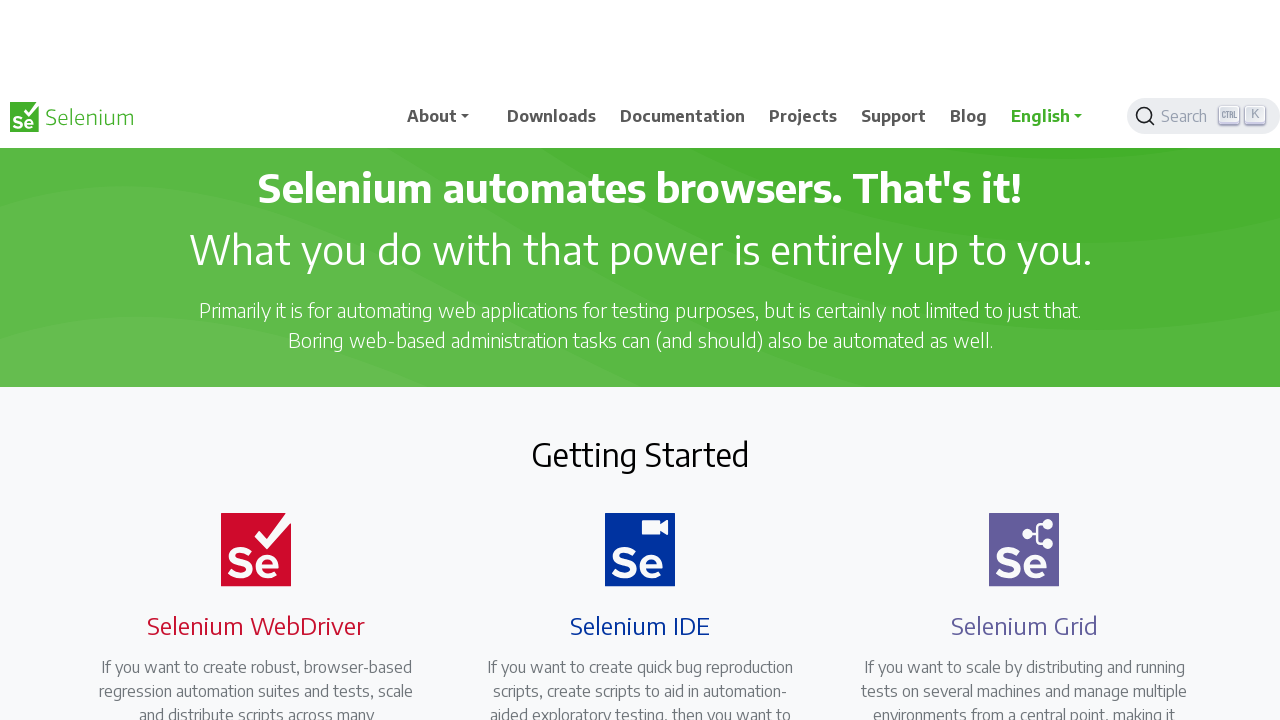

Waited 3 seconds for visual effect
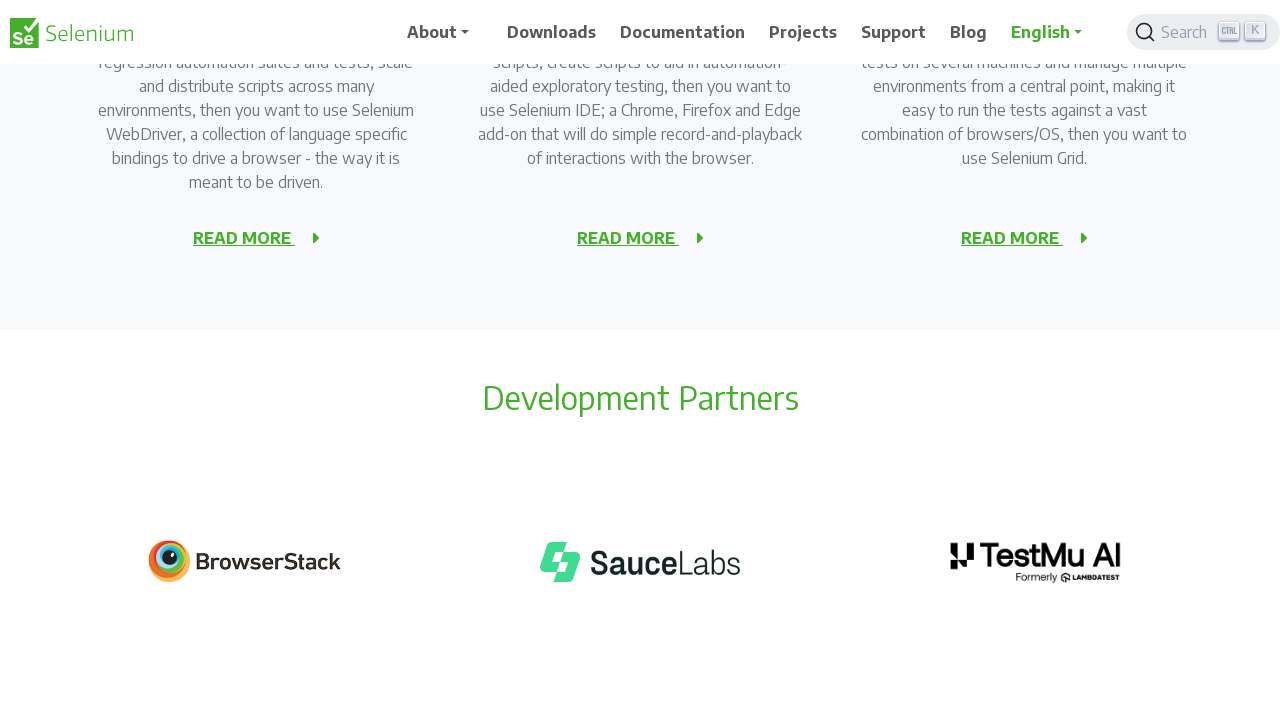

Scrolled page up using PageUp key
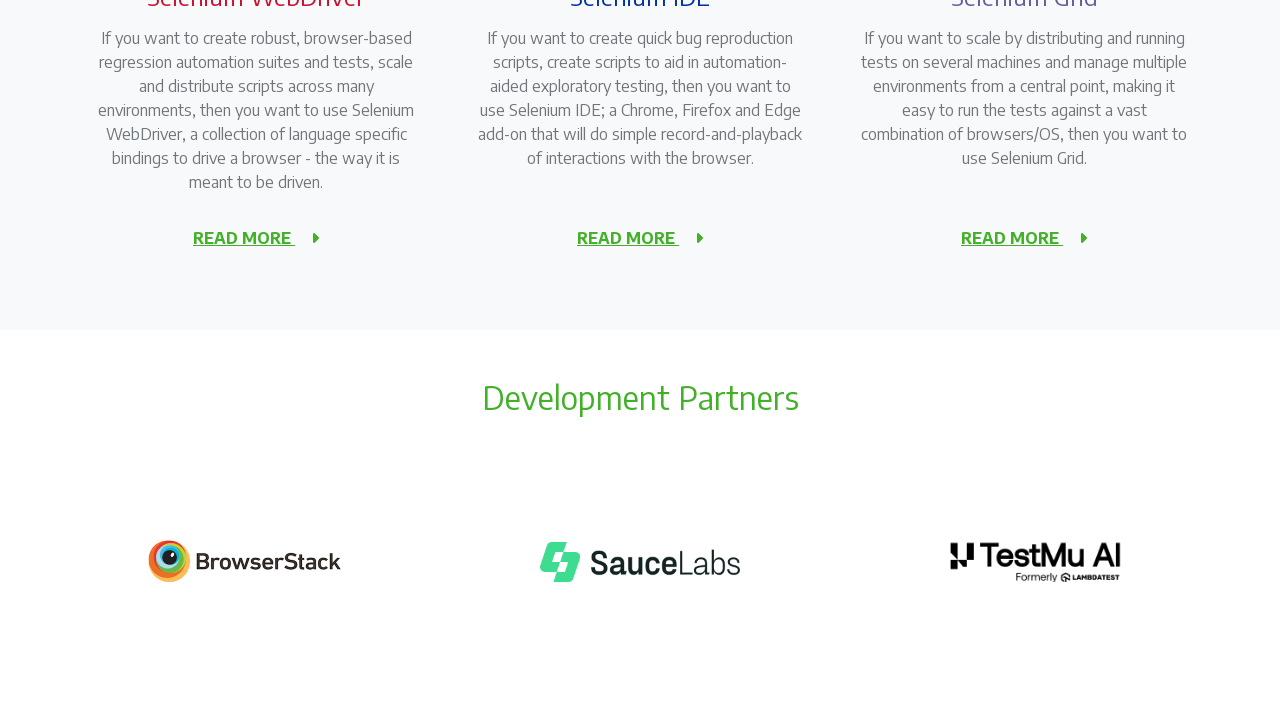

Clicked on Downloads link at (552, 32) on xpath=//span[text()='Downloads']
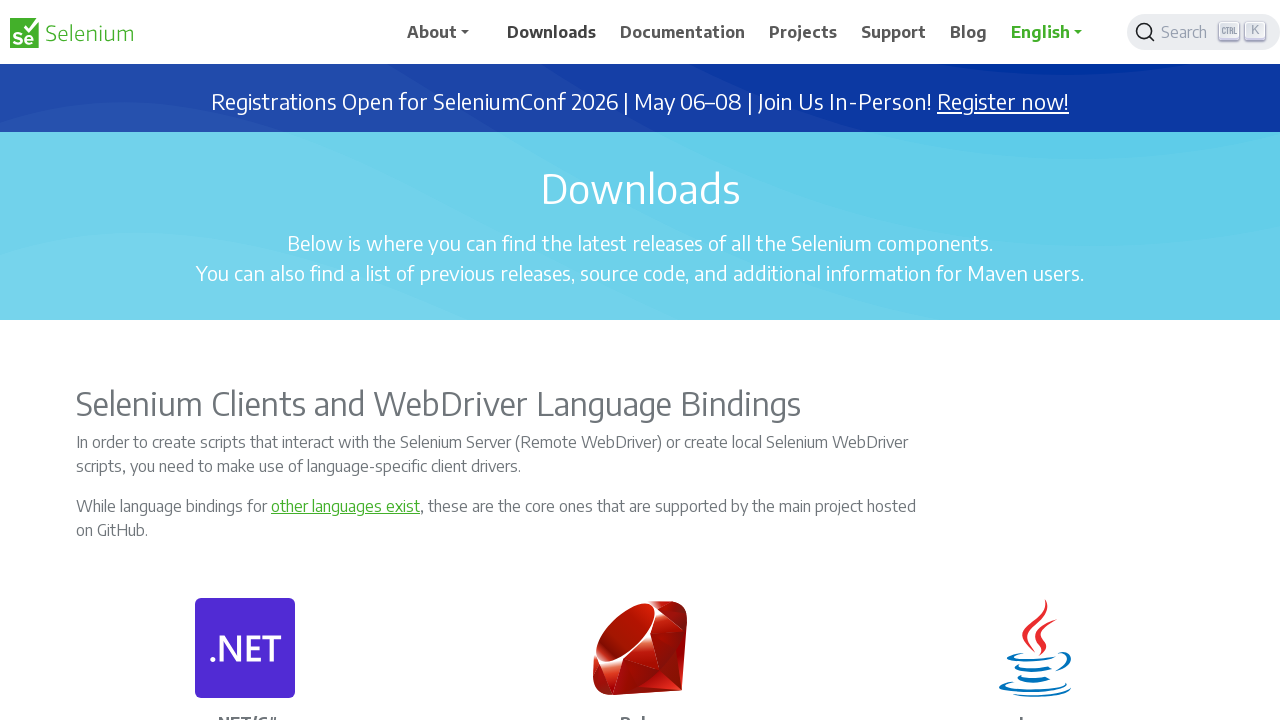

Right-clicked on navigation link to open context menu at (552, 32) on //a[@class='nav-link']
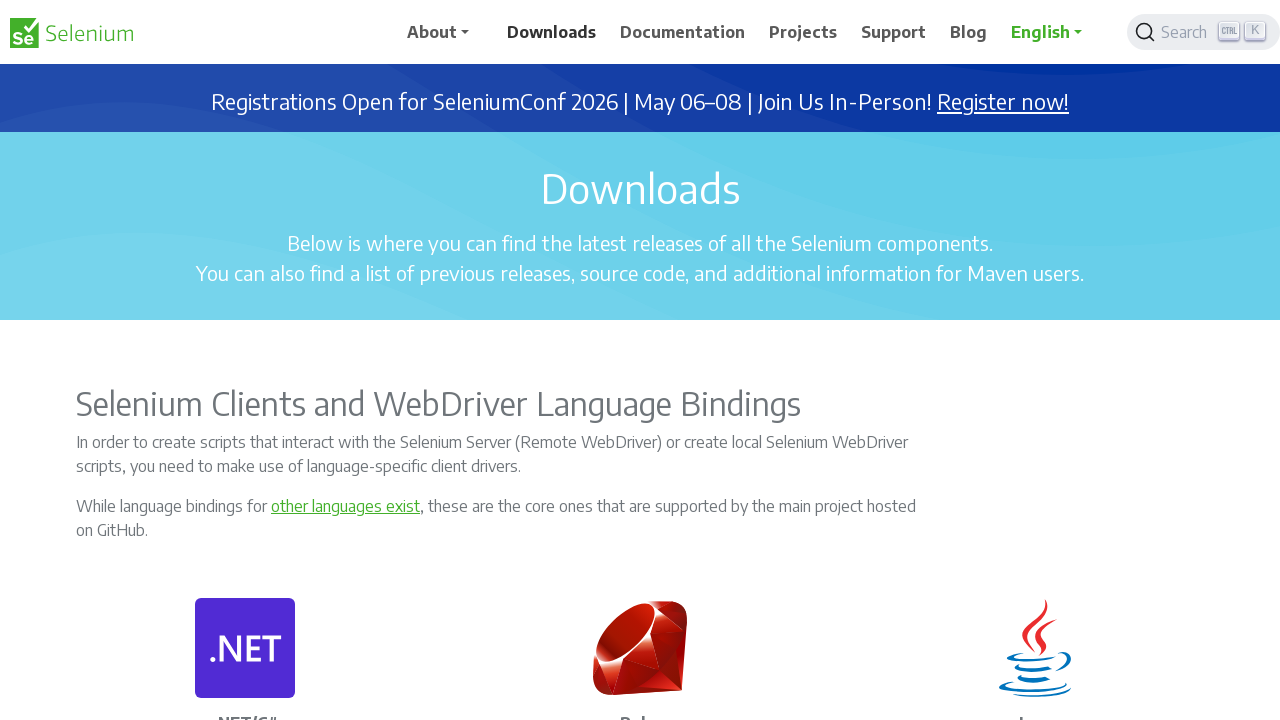

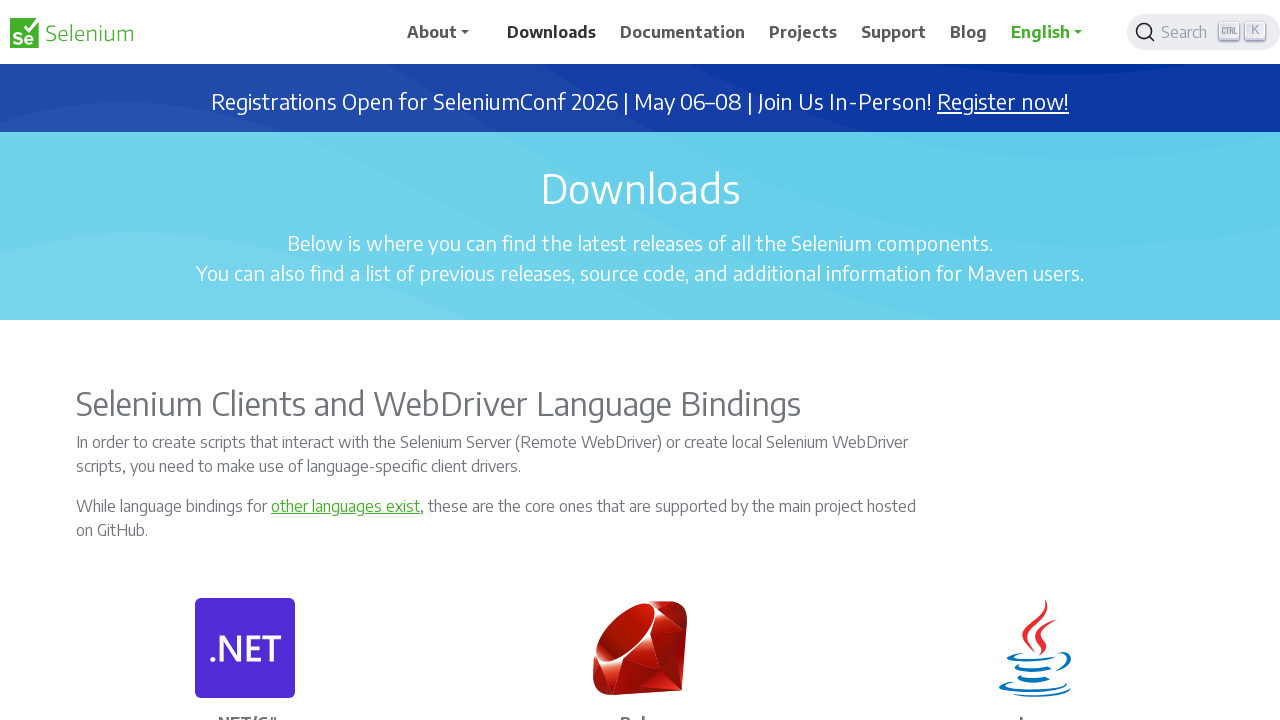